Tests confirm alert by clicking the confirm button and dismissing the dialog

Starting URL: https://www.hyrtutorials.com/p/alertsdemo.html

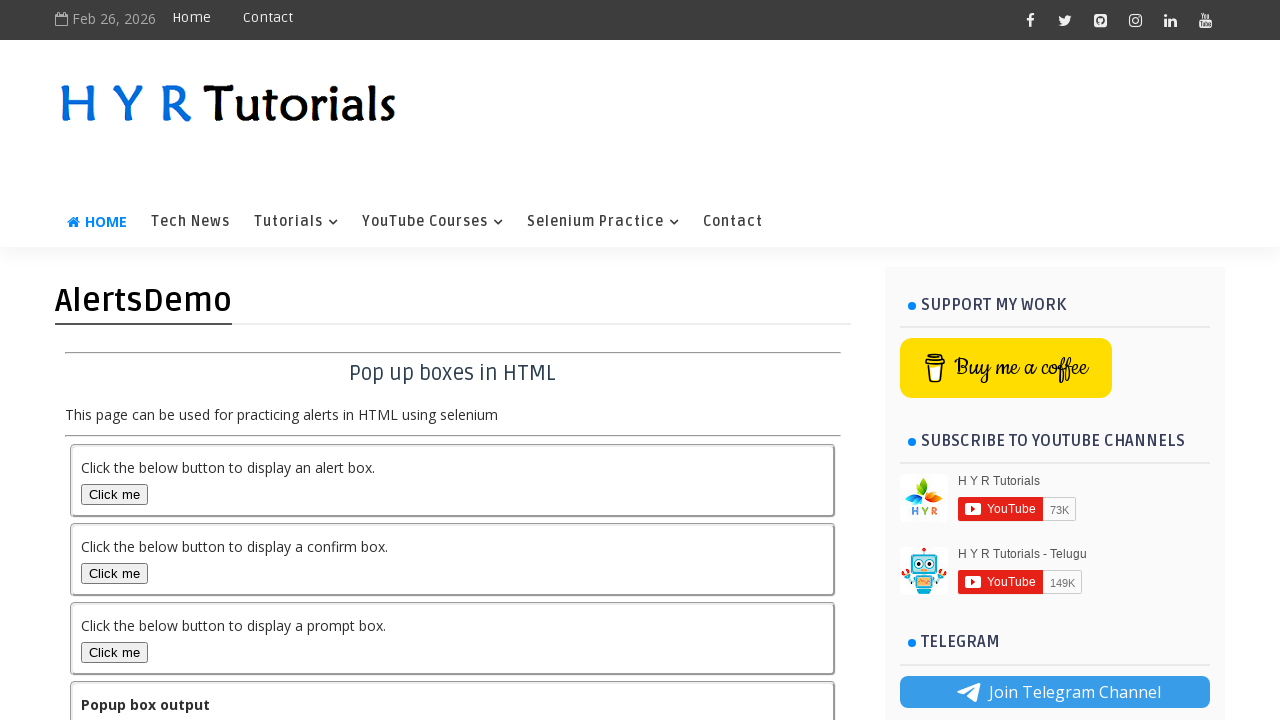

Clicked the confirm button at (114, 573) on #confirmBox
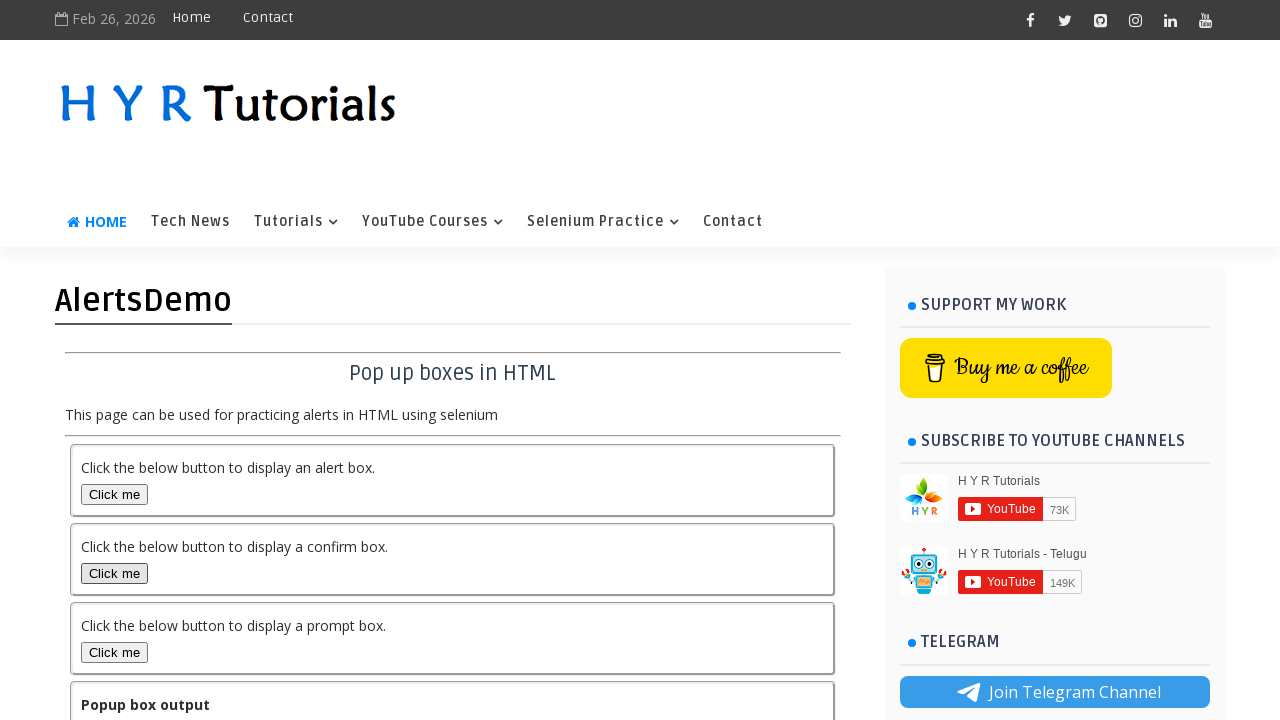

Set up dialog handler to dismiss the confirm alert
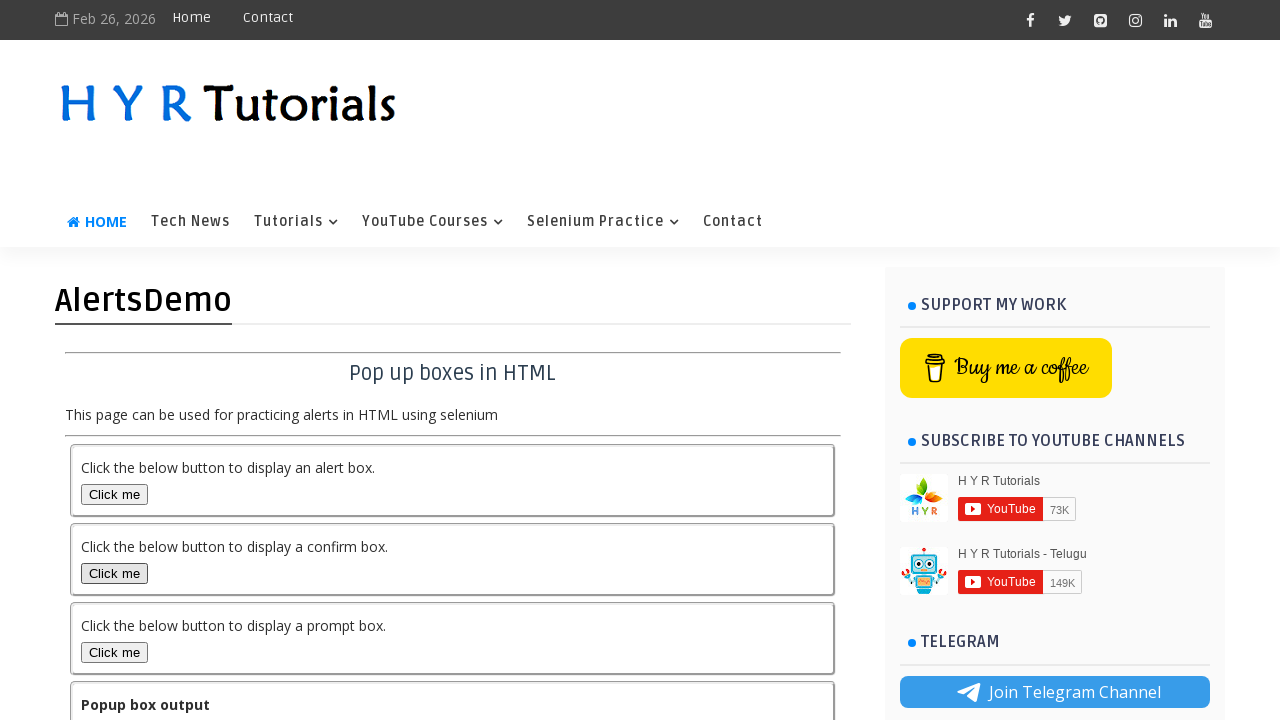

Output message appeared on the page
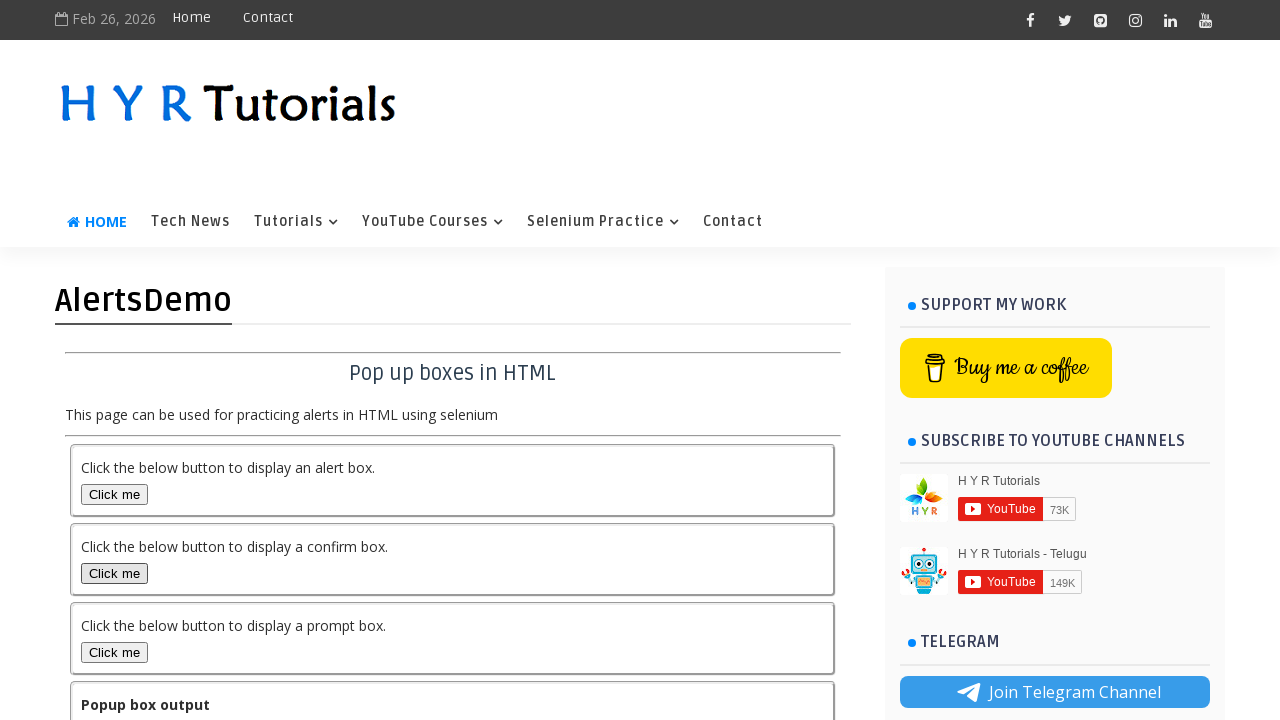

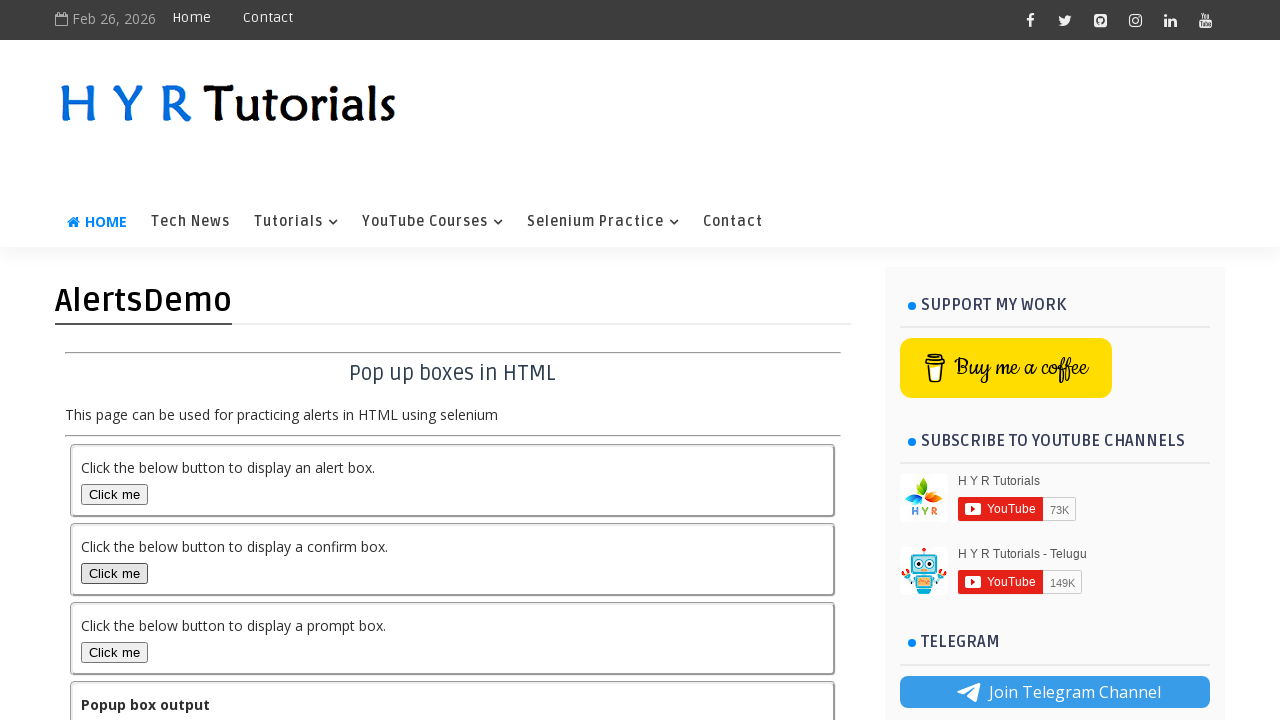